Tests the Wisconsin DFI franchise search functionality by entering a franchise name, submitting the search, clicking on a details link for a registered franchise, and navigating back to search results.

Starting URL: https://apps.dfi.wi.gov/apps/FranchiseSearch/MainSearch.aspx

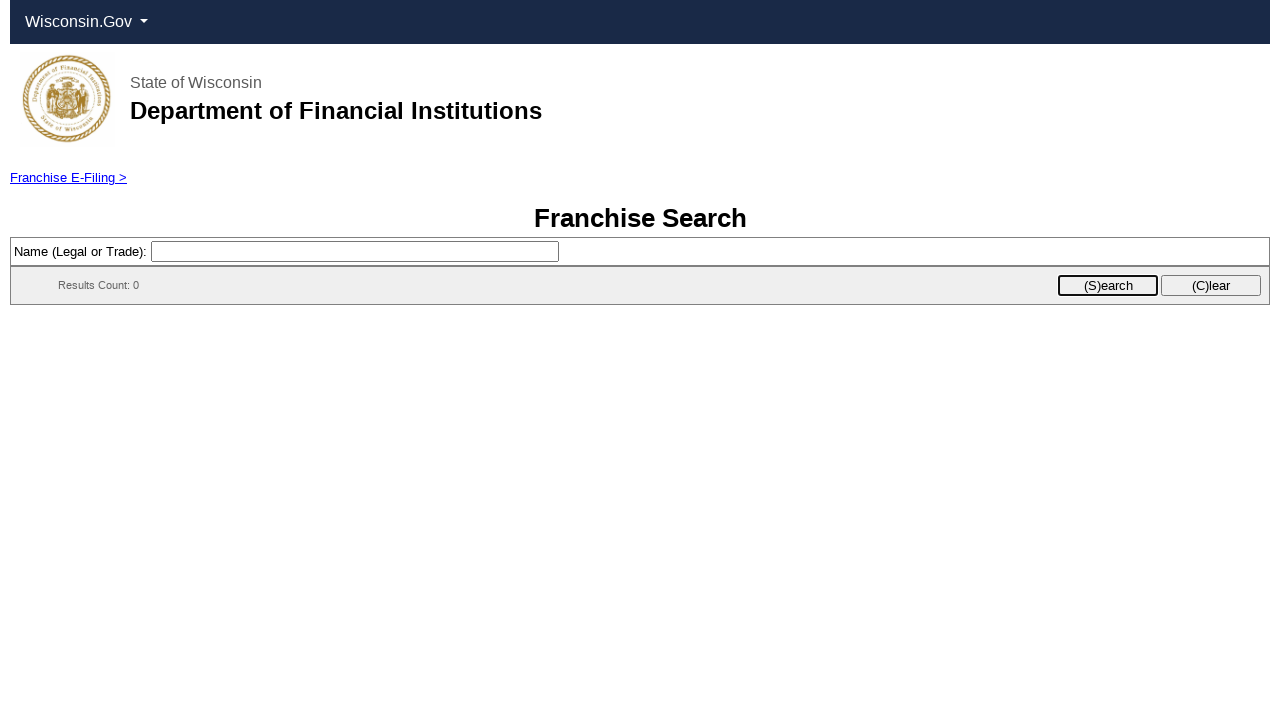

Waited for search page to load (networkidle)
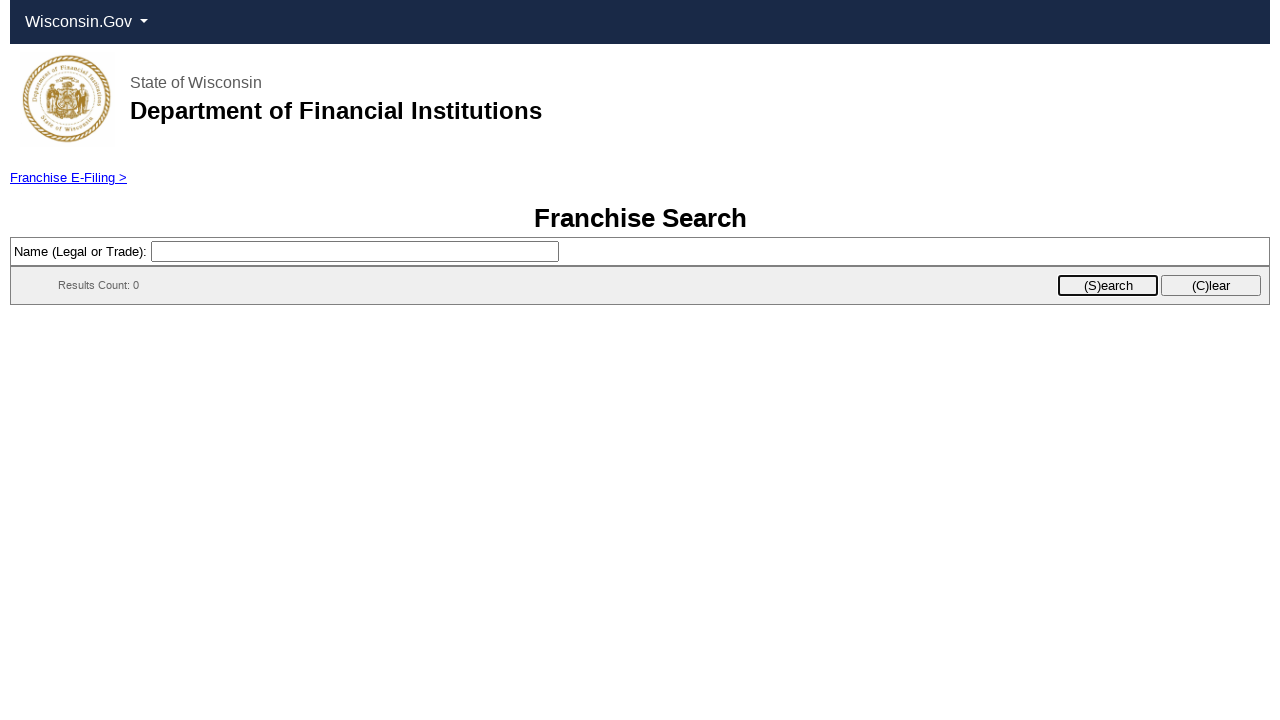

Located search input field
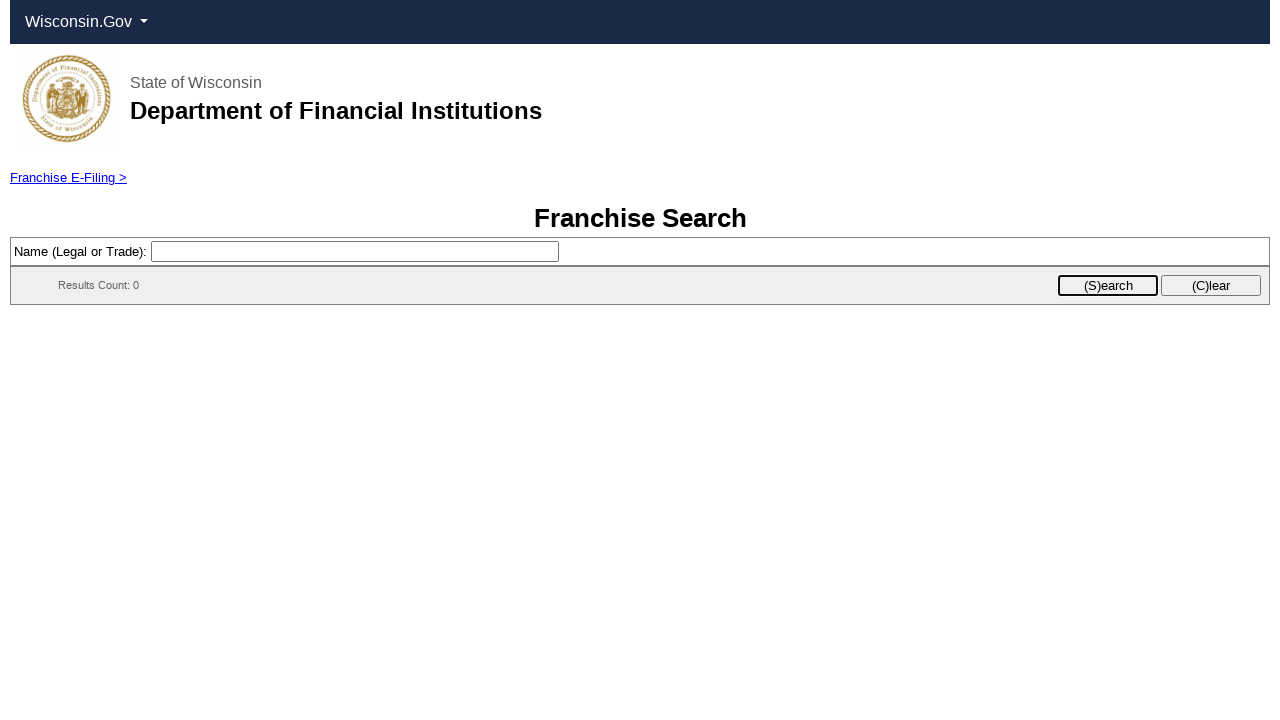

Filled search field with 'McDonald's'
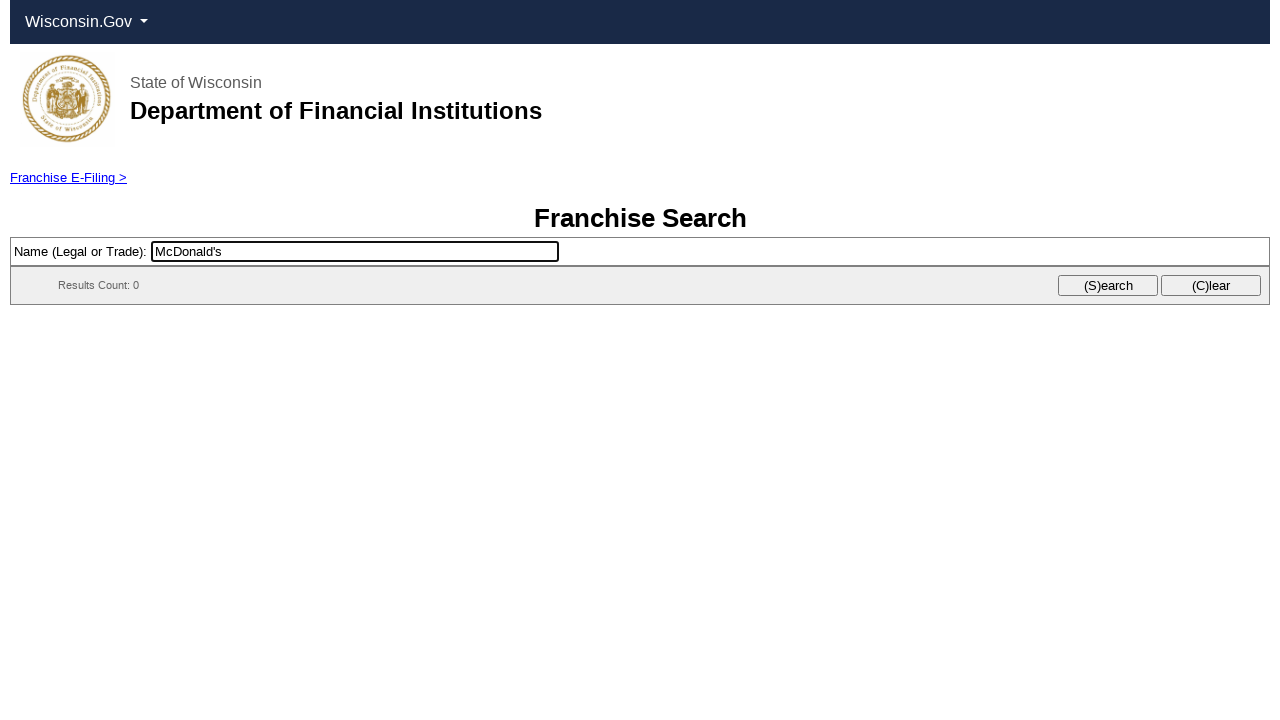

Located search button
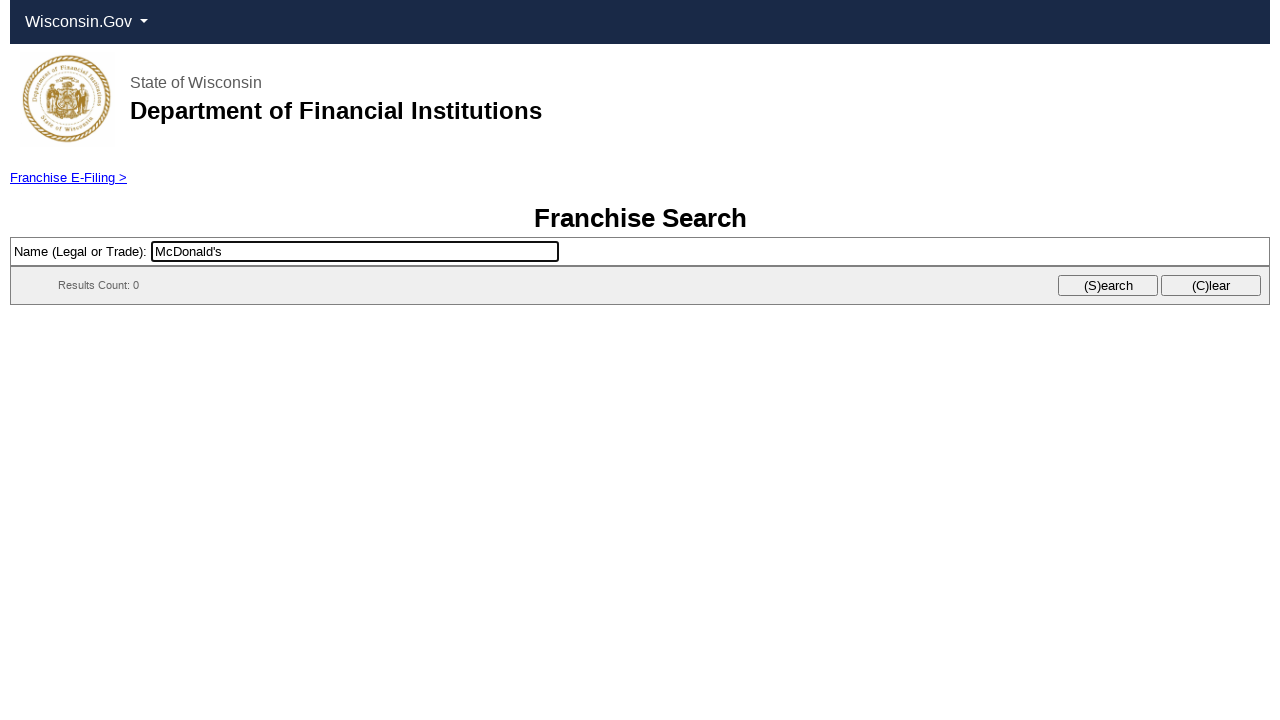

Clicked search button to submit franchise search
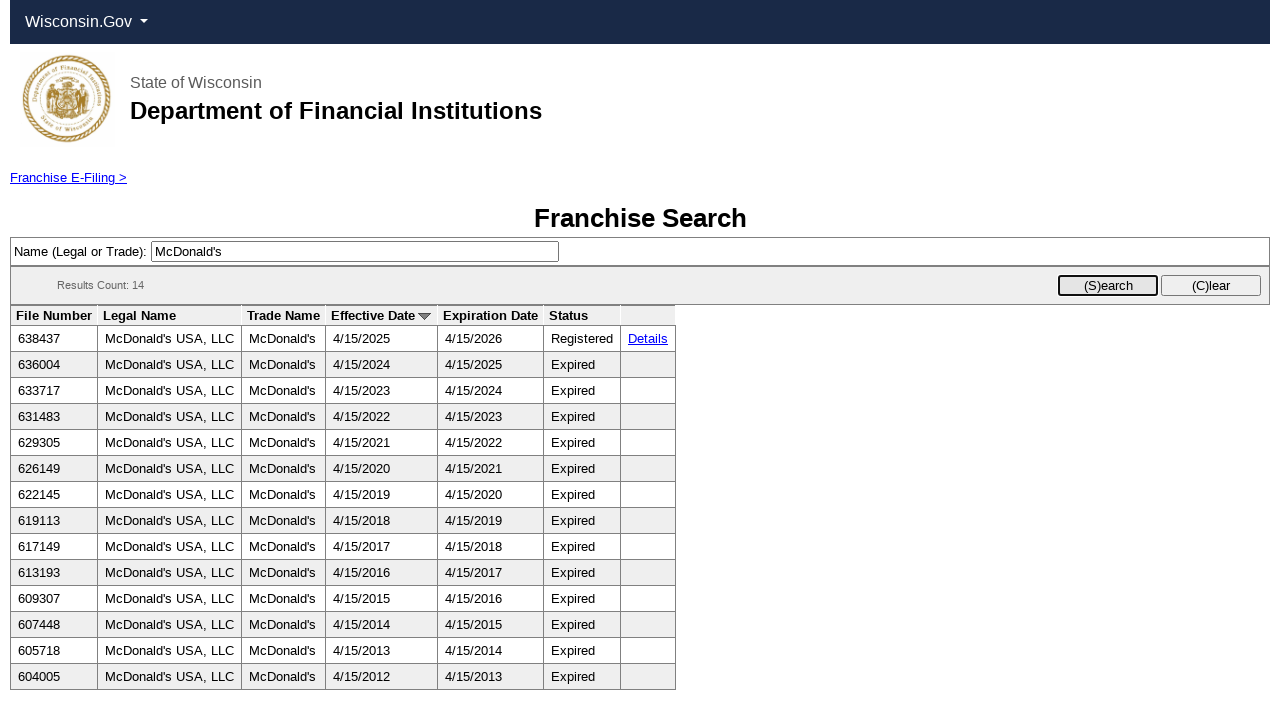

Search results loaded (networkidle)
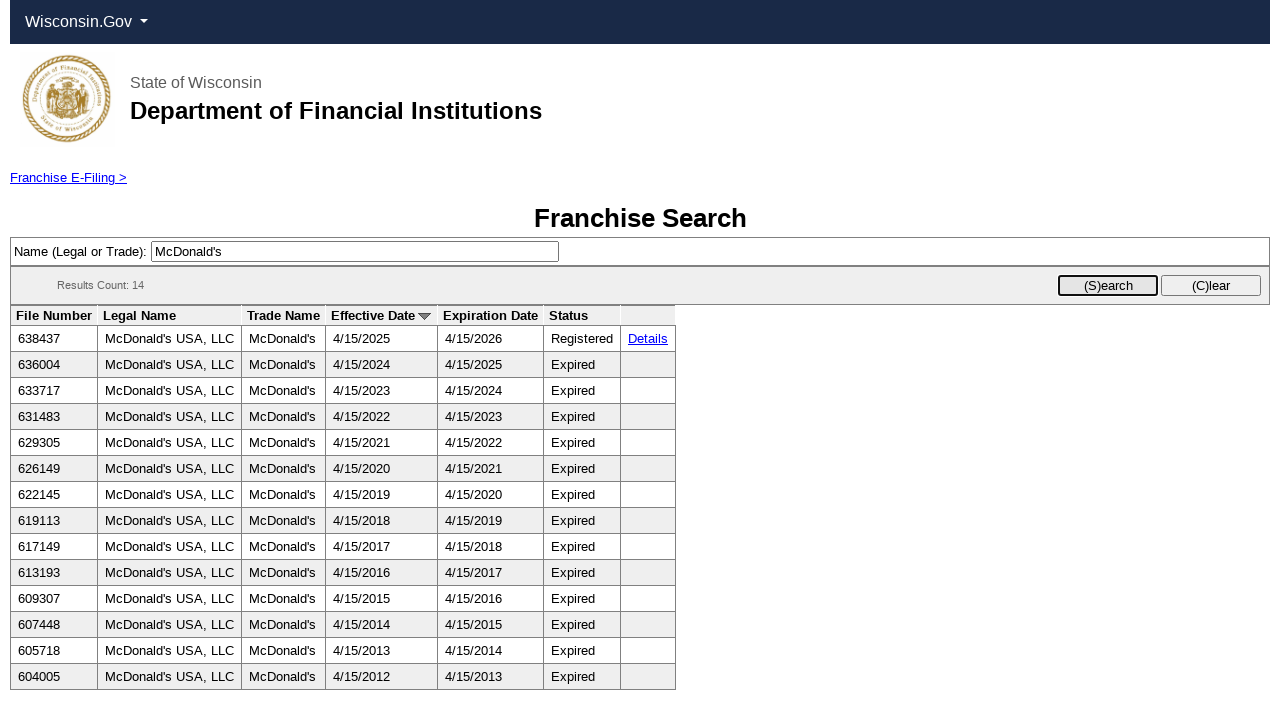

Located details links in search results
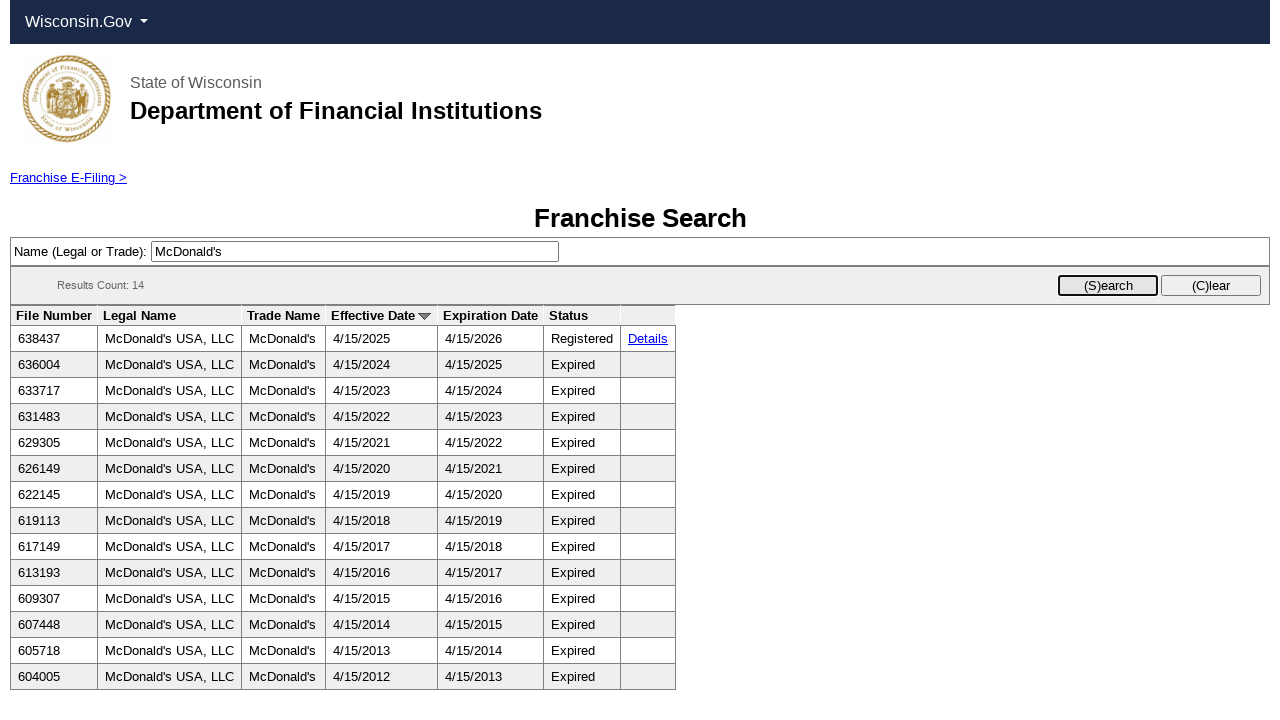

Clicked first franchise details link
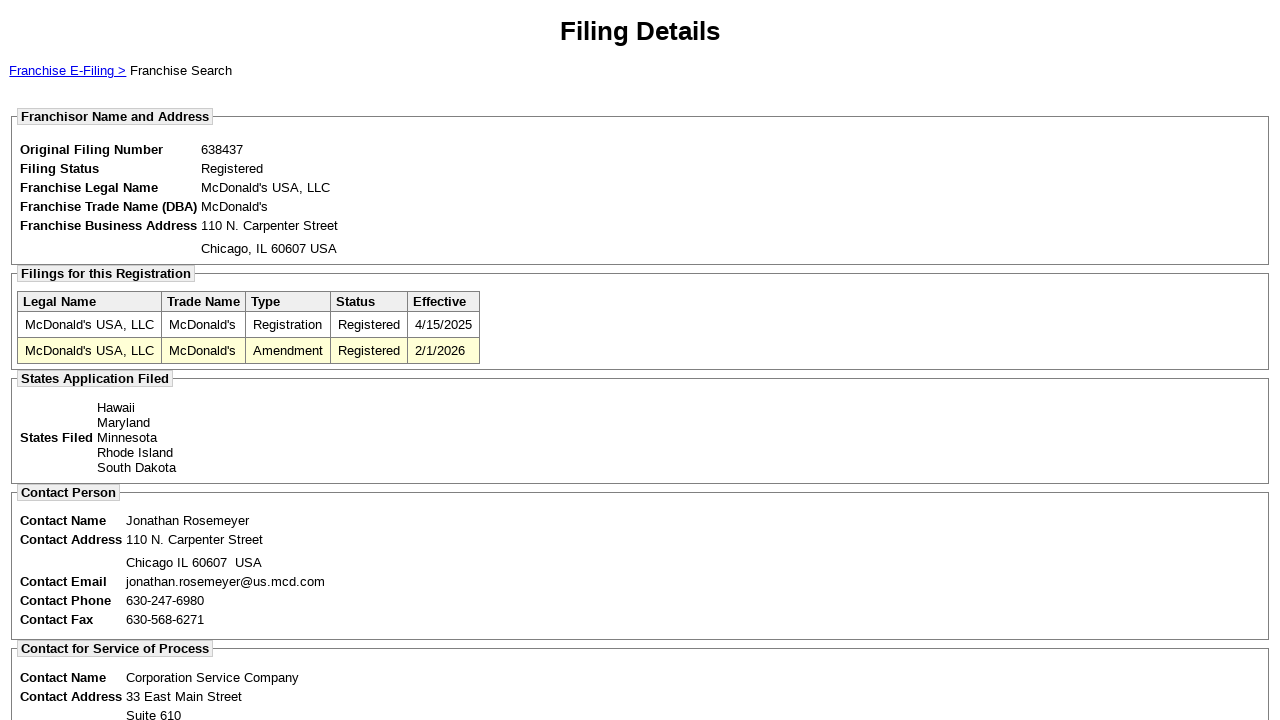

Franchise details page loaded (networkidle)
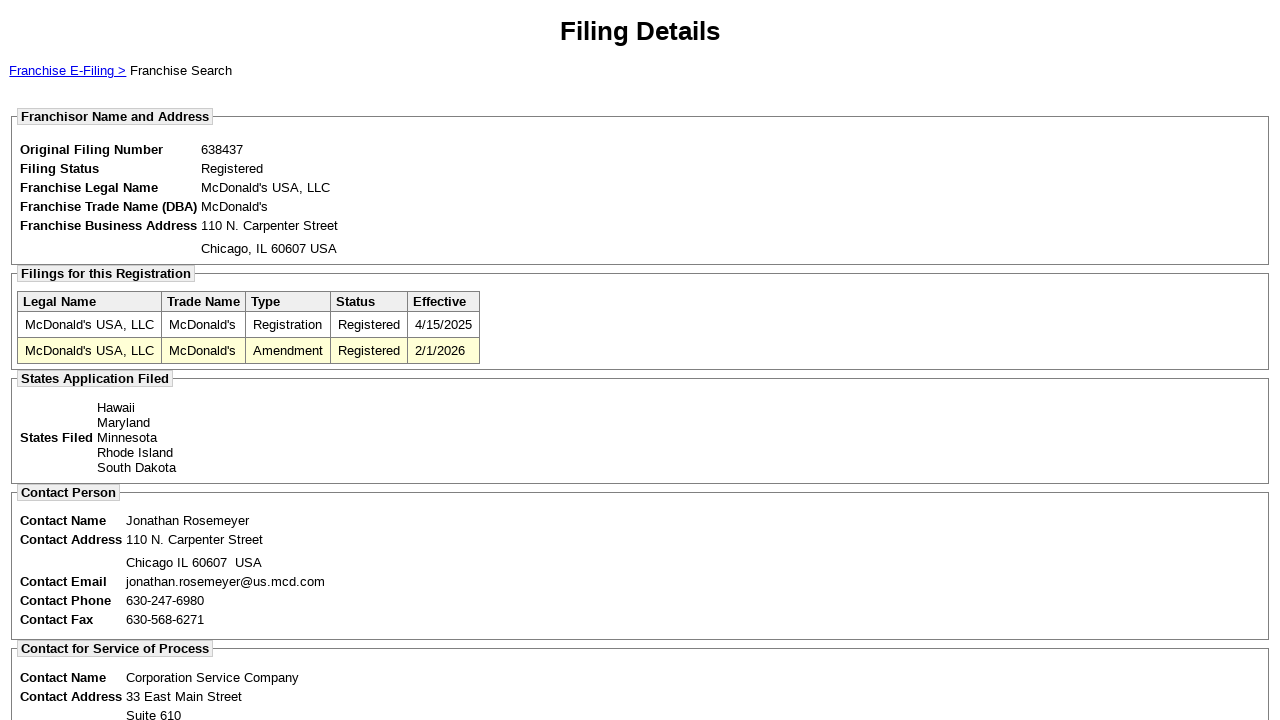

Navigated back to search results
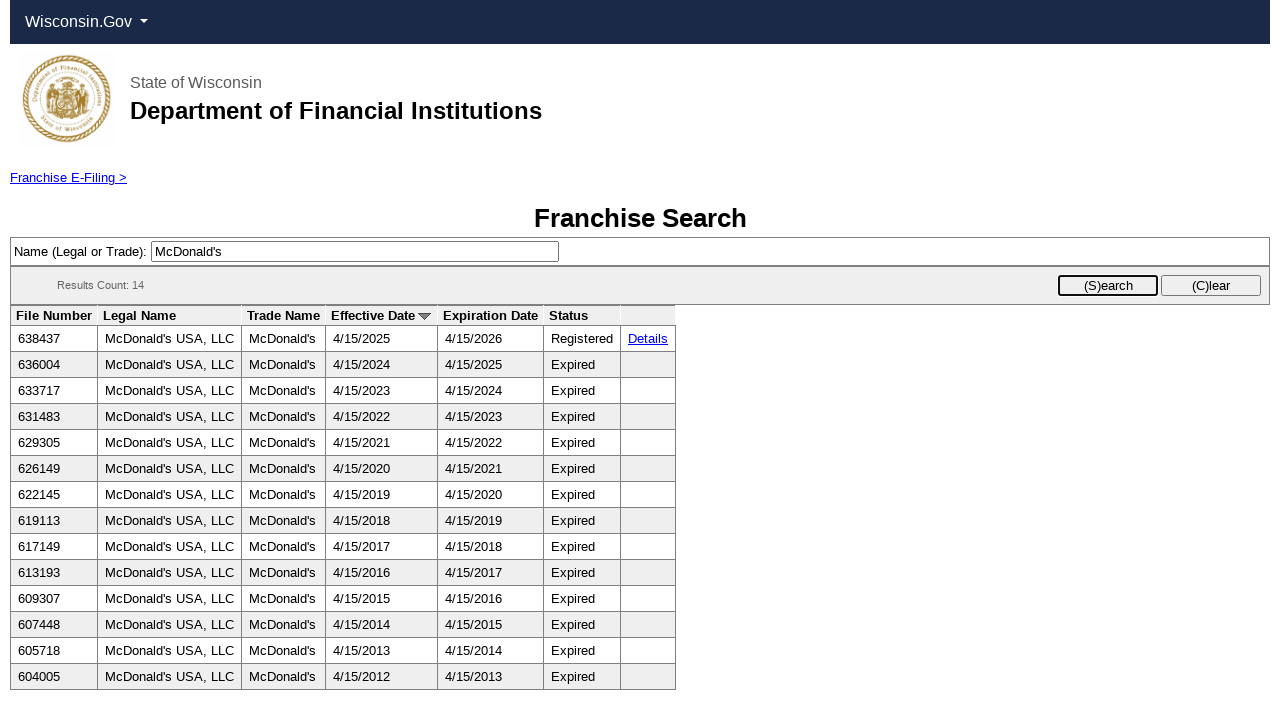

Search results page reloaded after navigation back
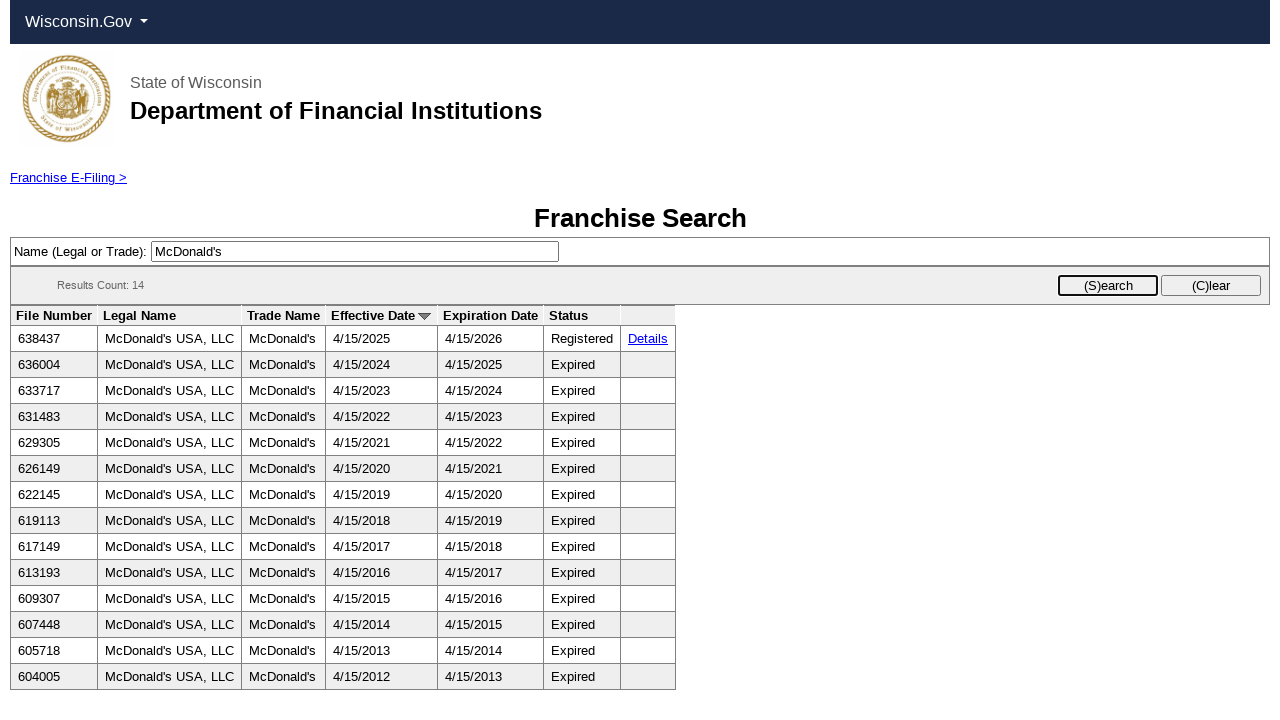

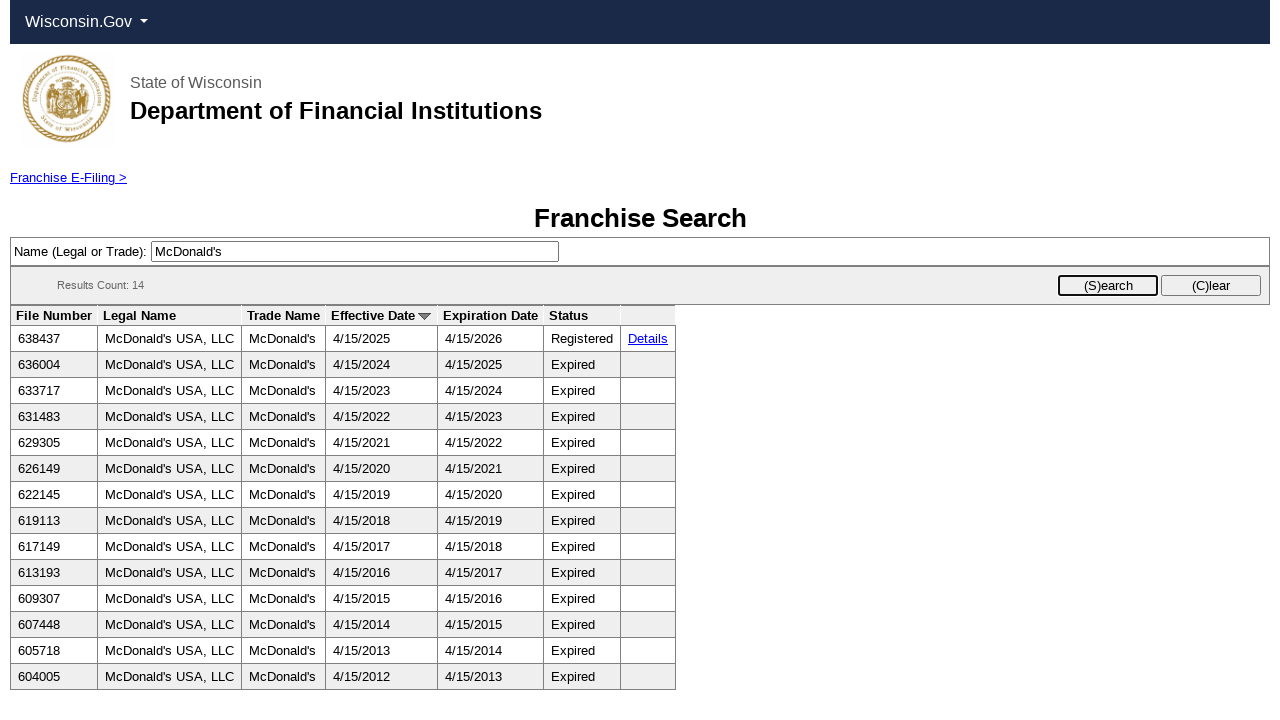